Clicks the JS Confirm button, accepts the confirm dialog by clicking OK, and verifies the result message

Starting URL: https://the-internet.herokuapp.com/javascript_alerts

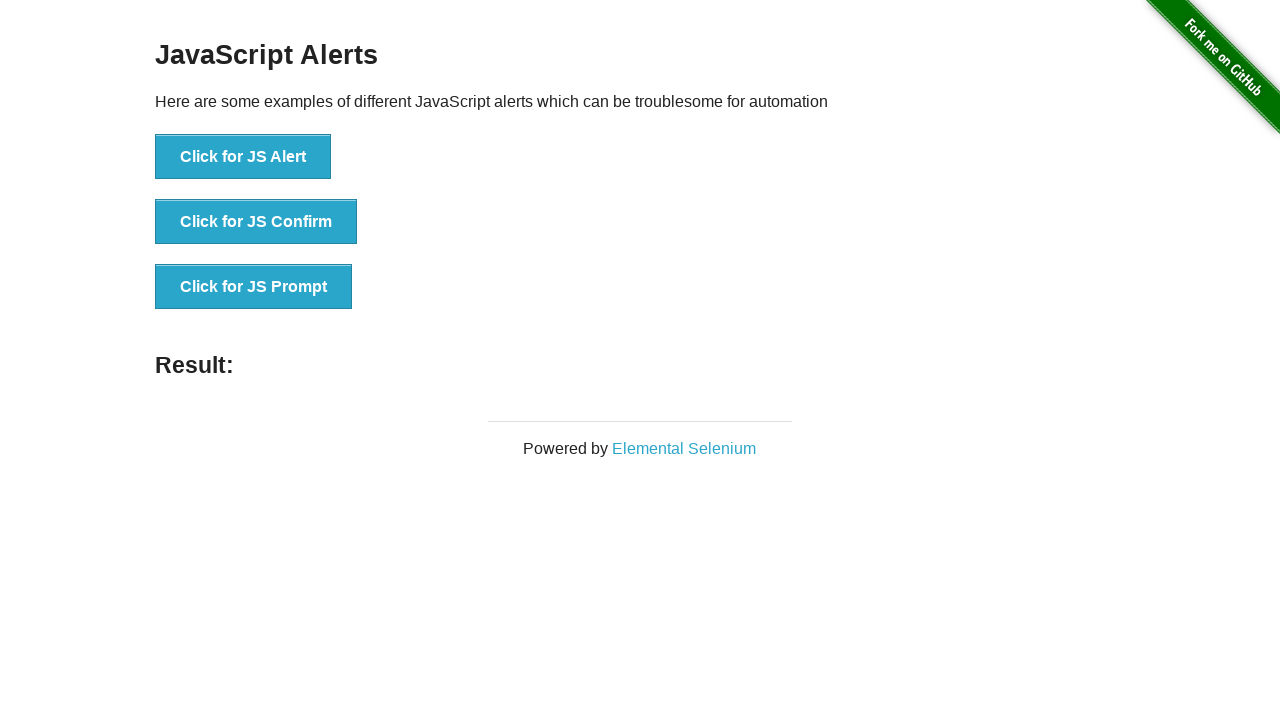

Set up dialog handler to accept confirm dialog by clicking OK
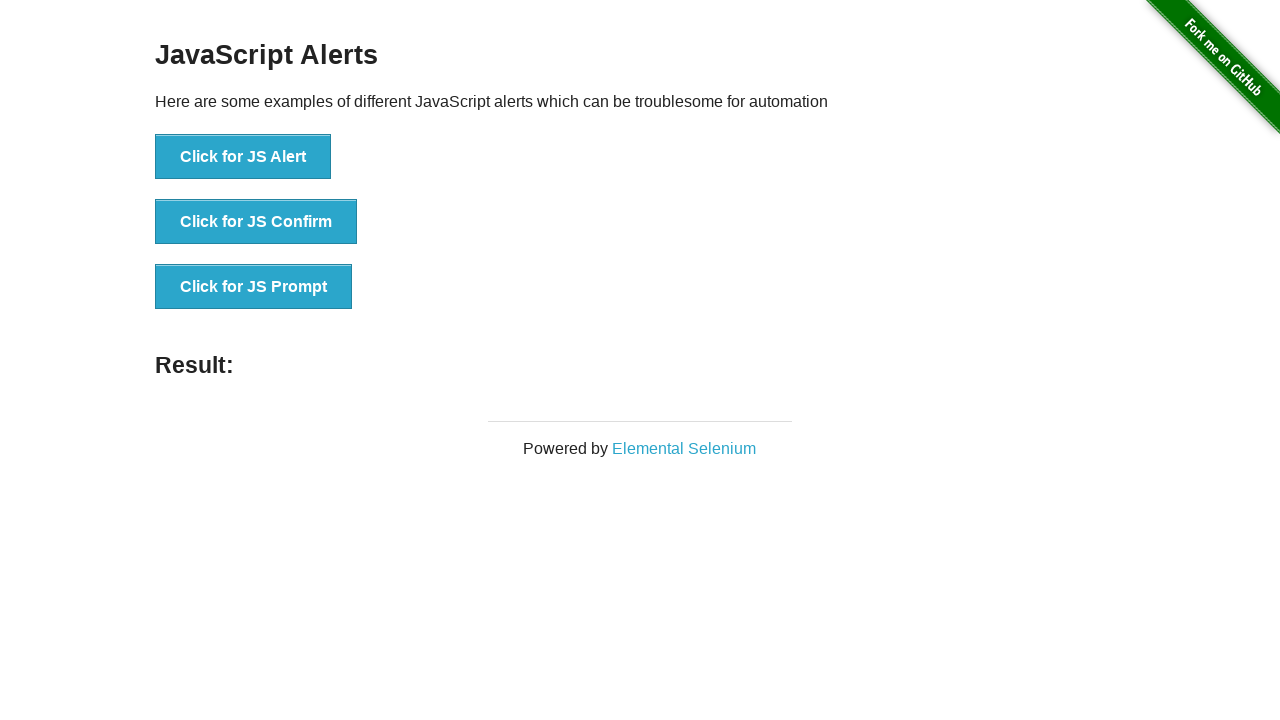

Clicked the JS Confirm button at (256, 222) on button[onclick='jsConfirm()']
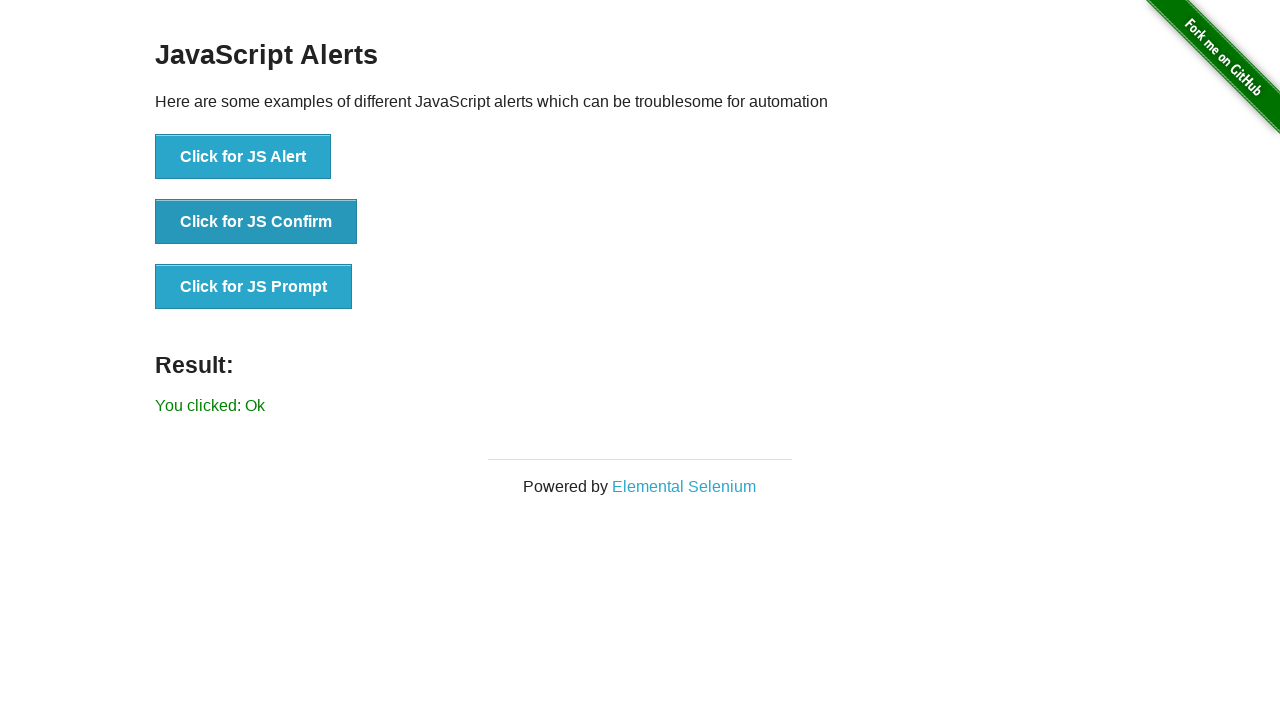

Result message element loaded after confirming dialog
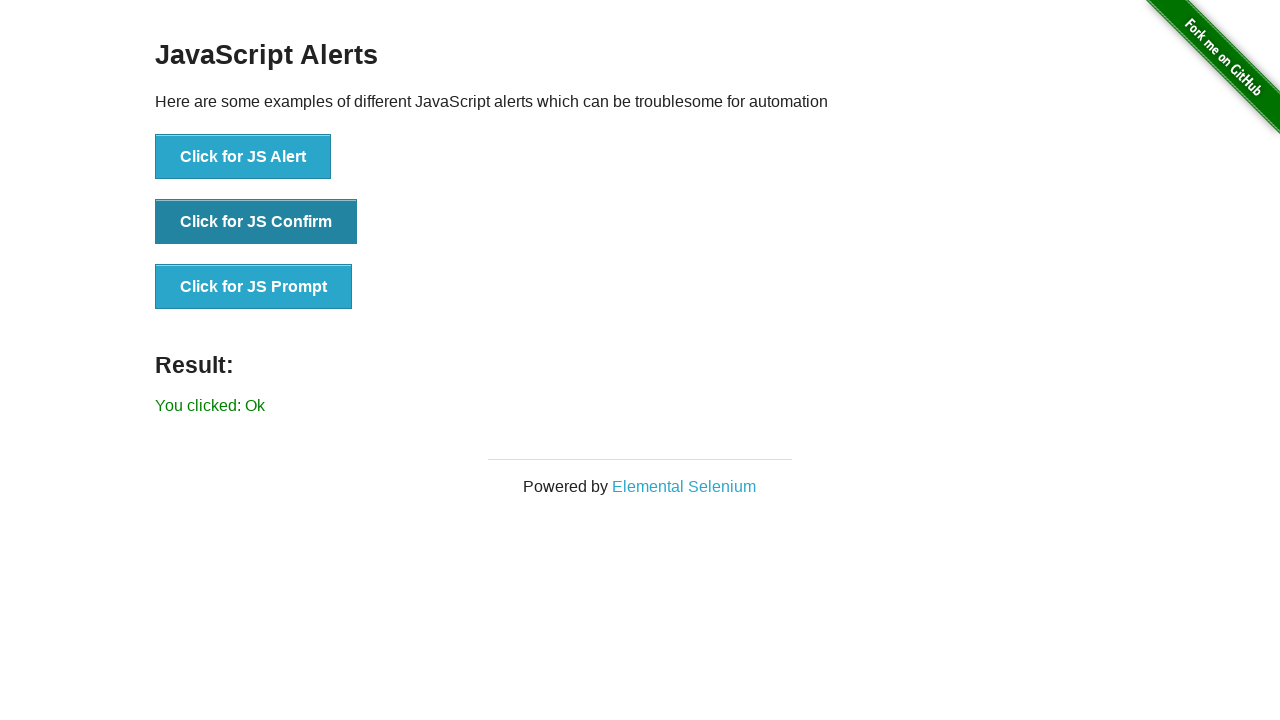

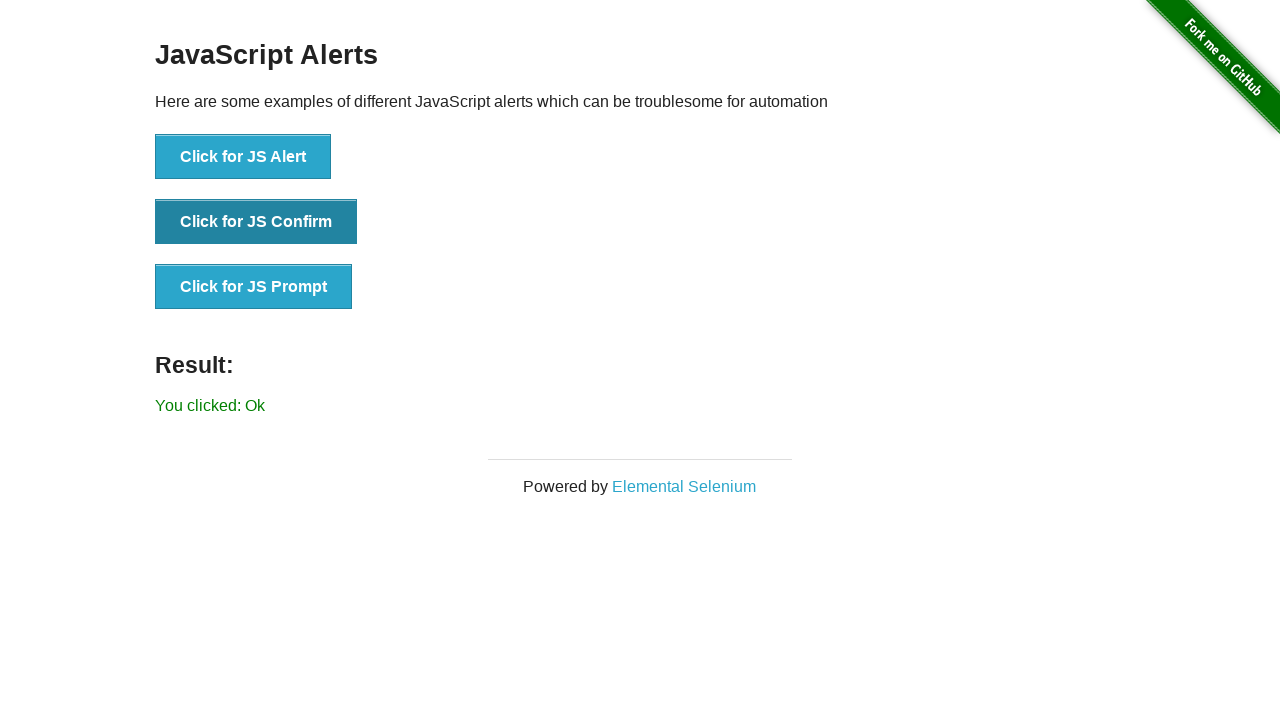